Navigates to the Selenium website and clicks on the Downloads link to verify navigation functionality

Starting URL: https://www.selenium.dev/

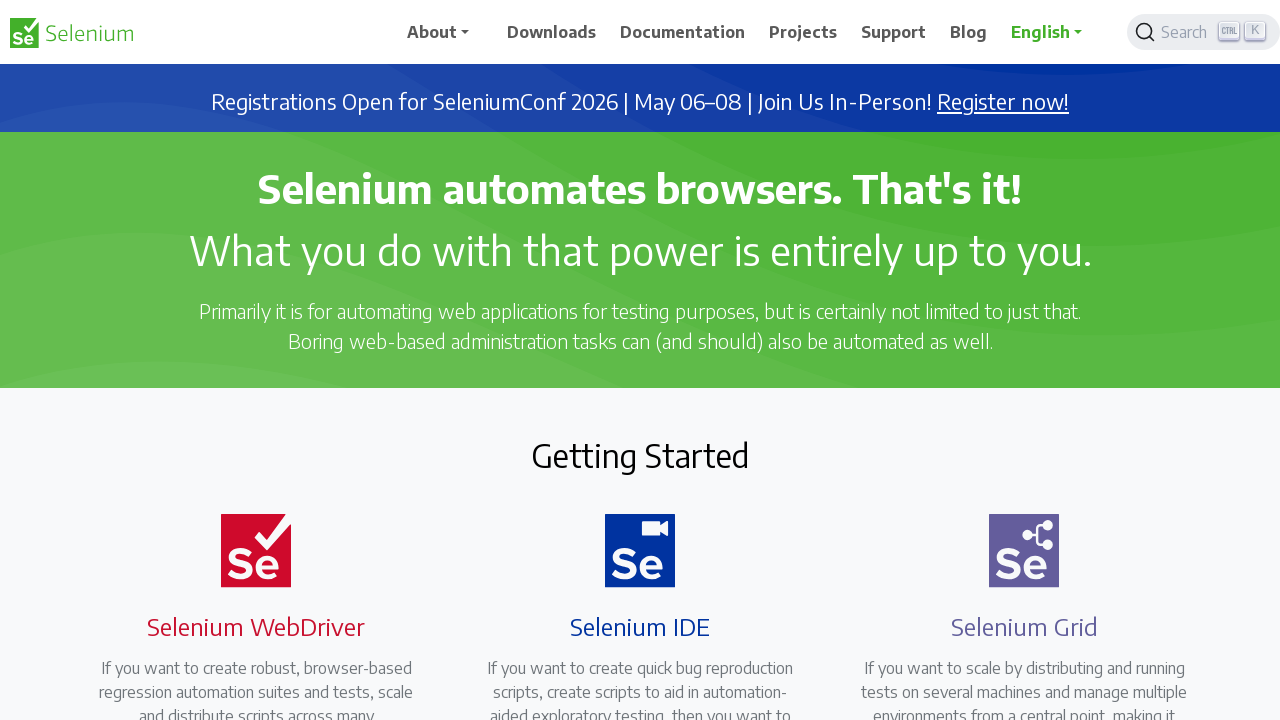

Clicked on the Downloads link at (552, 32) on xpath=//span[text()='Downloads']
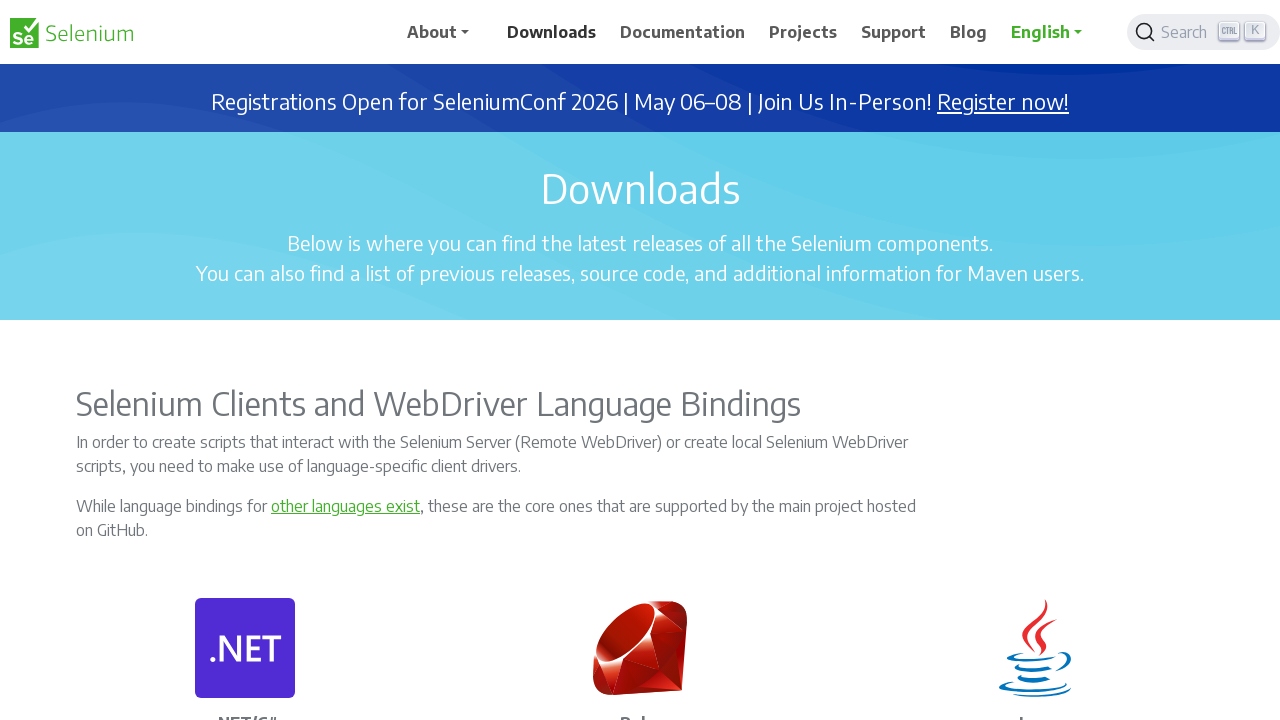

Downloads page loaded successfully
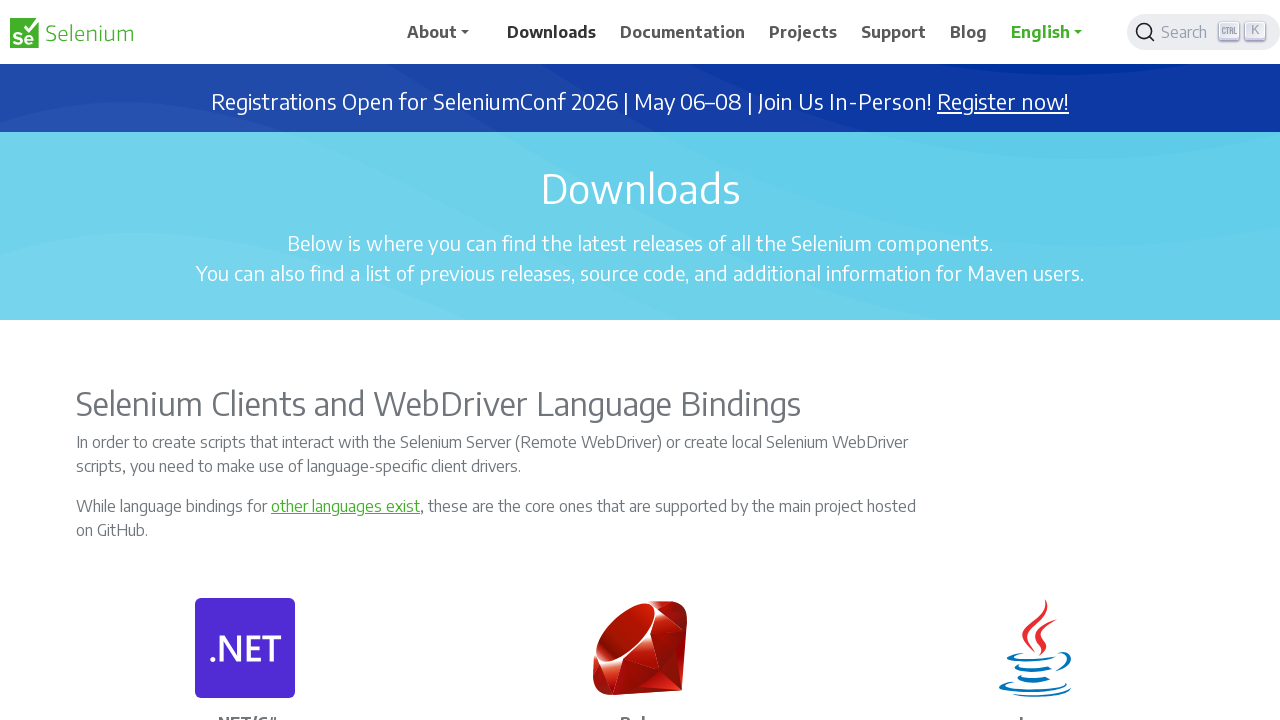

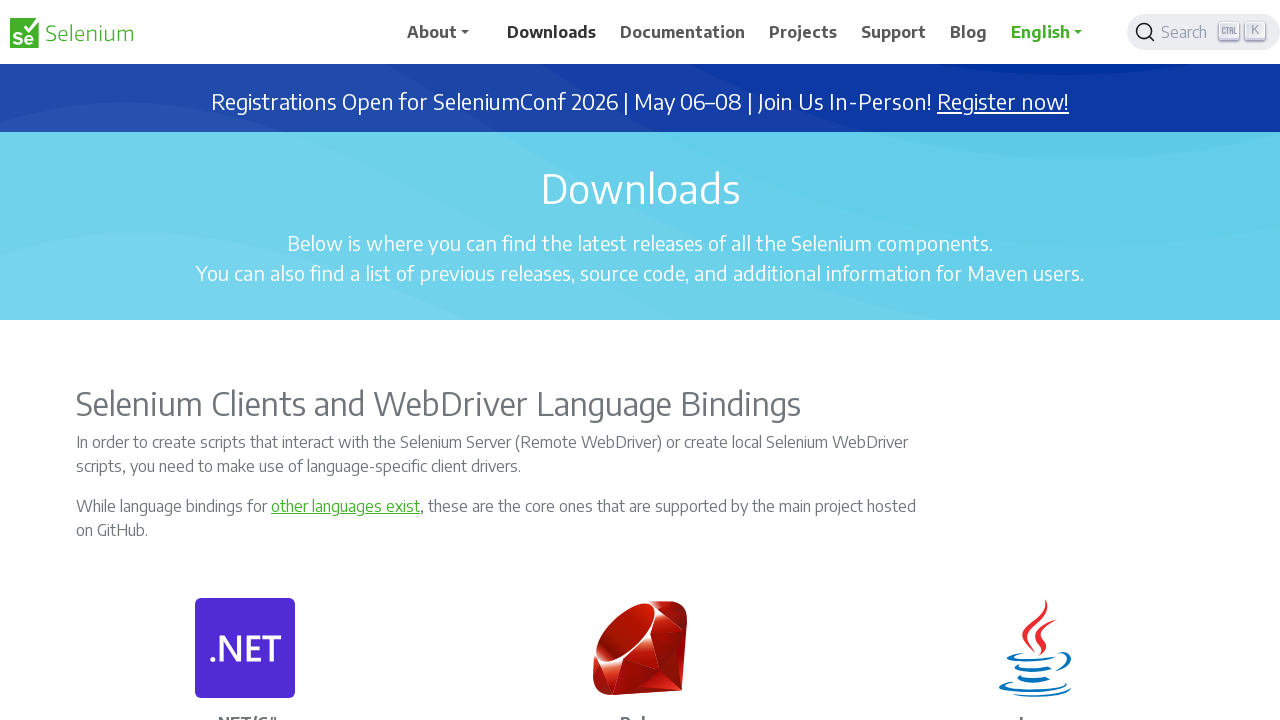